Tests handling of a JavaScript prompt popup by triggering it, entering text, and accepting the prompt

Starting URL: https://demoqa.com/alerts

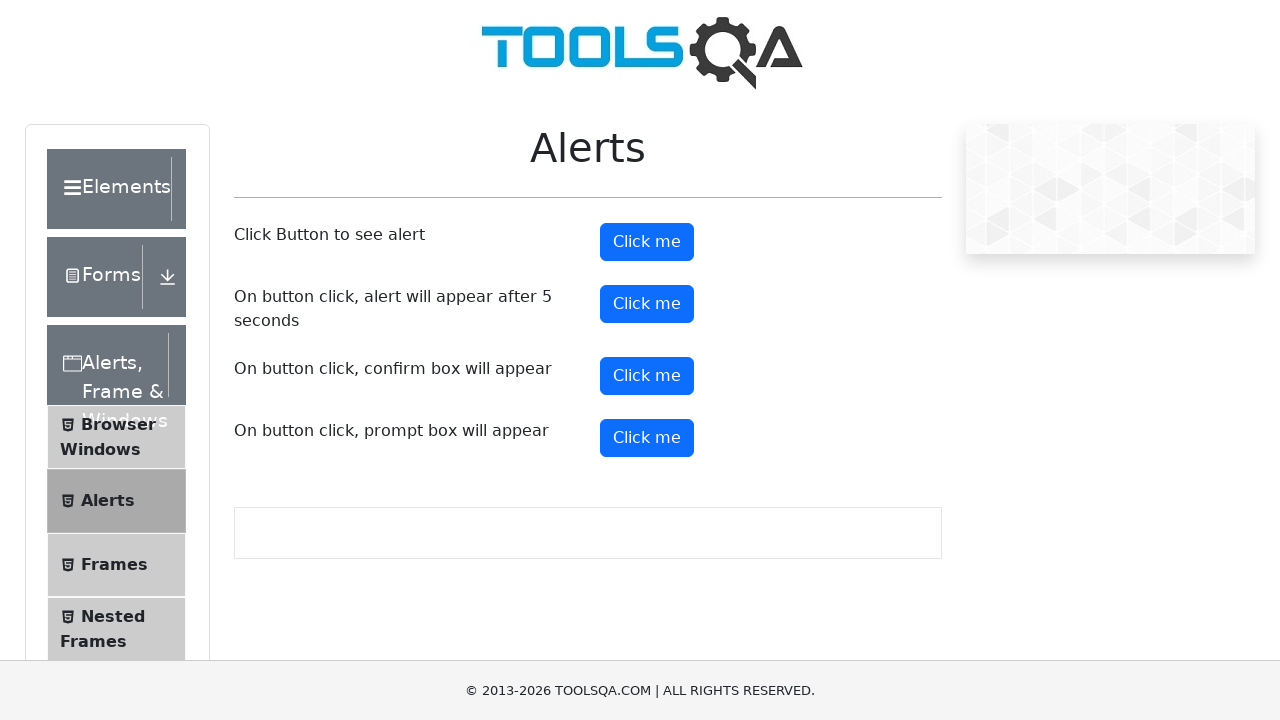

Scrolled down 500 pixels to make prompt button visible
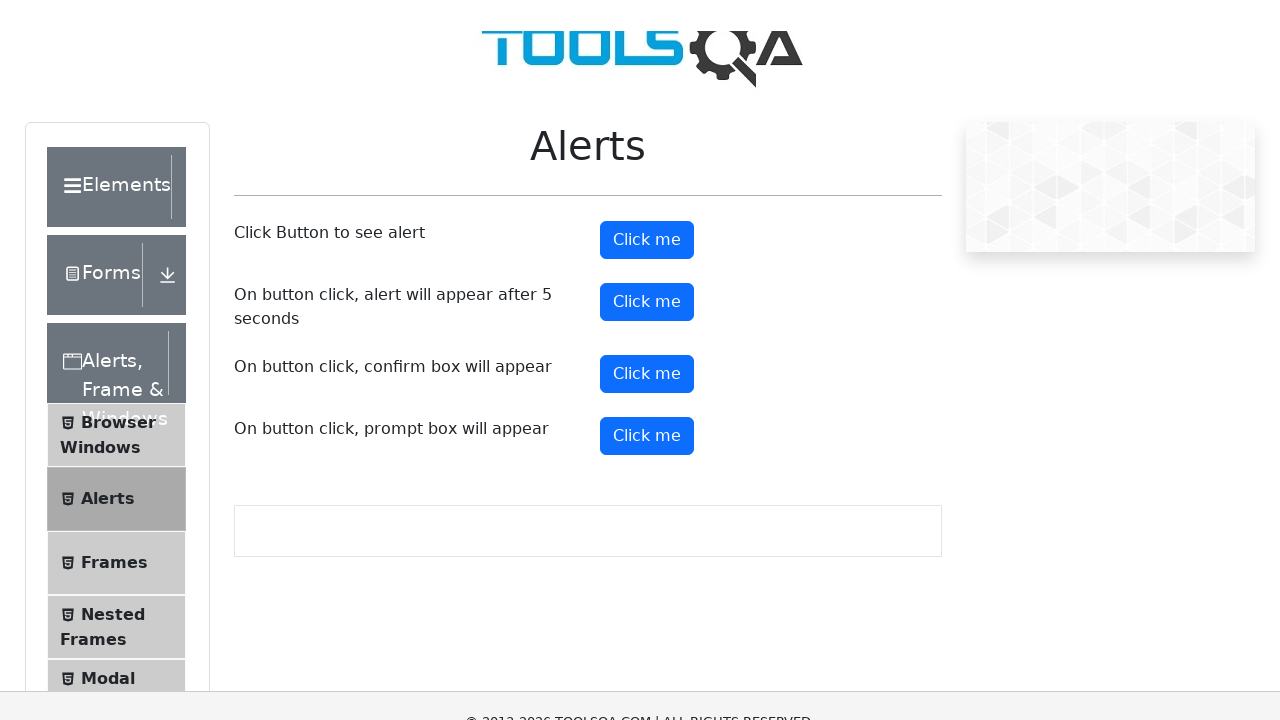

Set up dialog handler to accept prompt with text 'Abc'
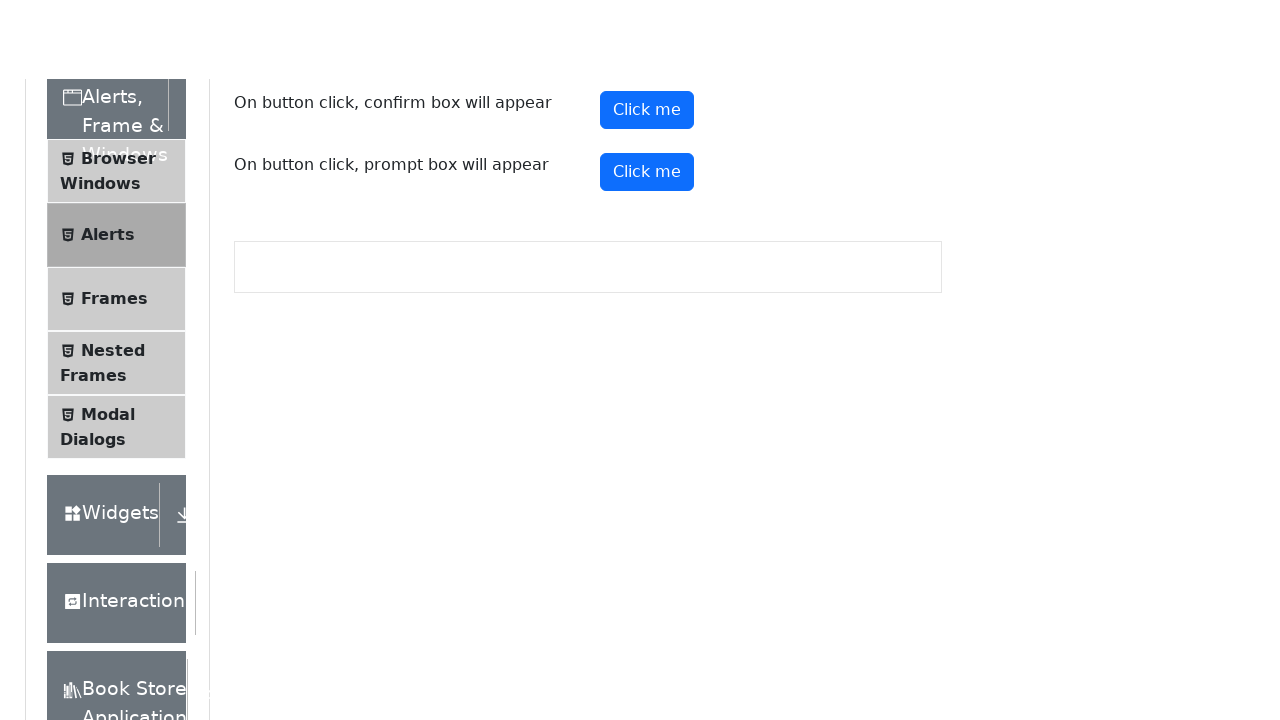

Clicked prompt button to trigger JavaScript prompt popup at (647, 44) on #promtButton
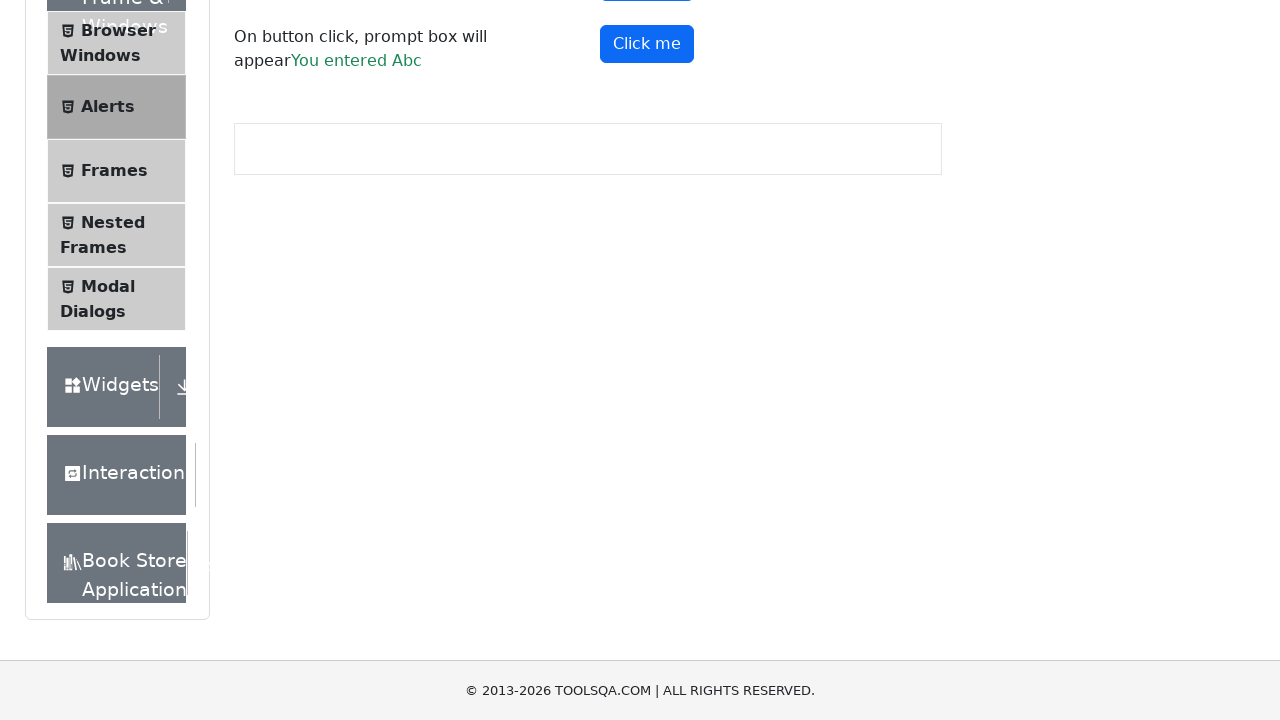

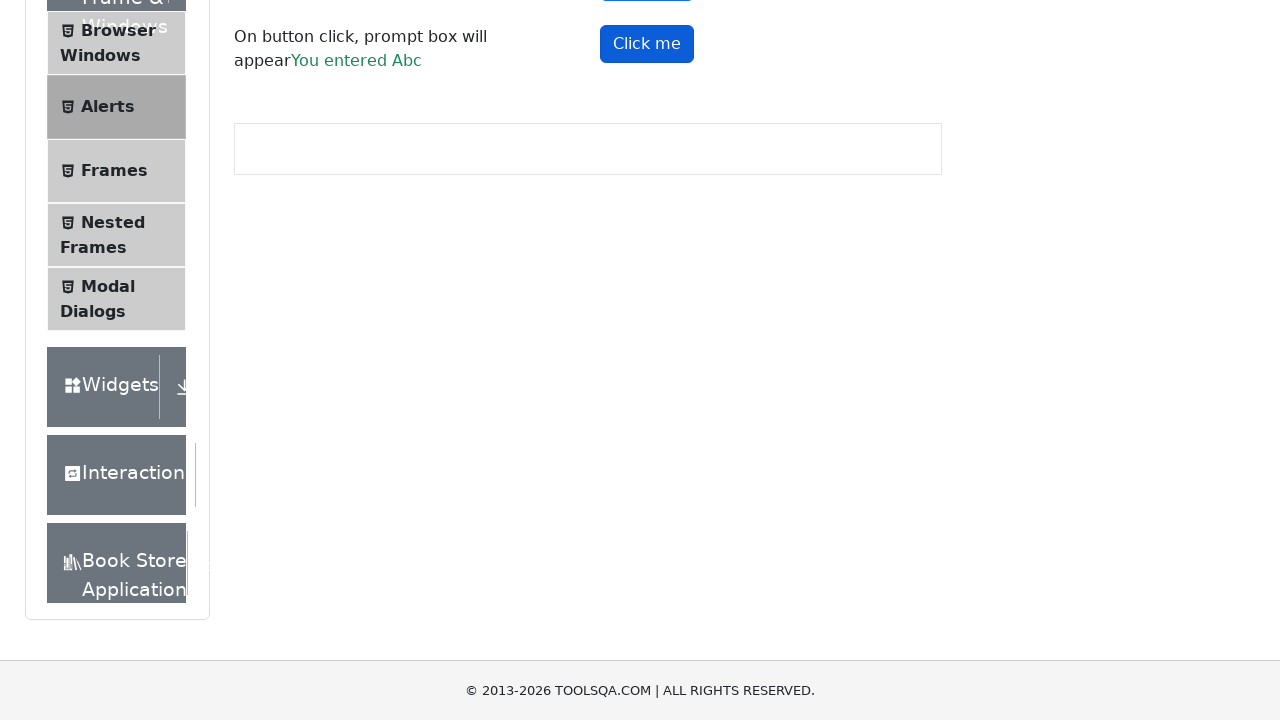